Tests interaction with readonly input field on Selenium web form

Starting URL: https://www.selenium.dev/selenium/web/web-form.html

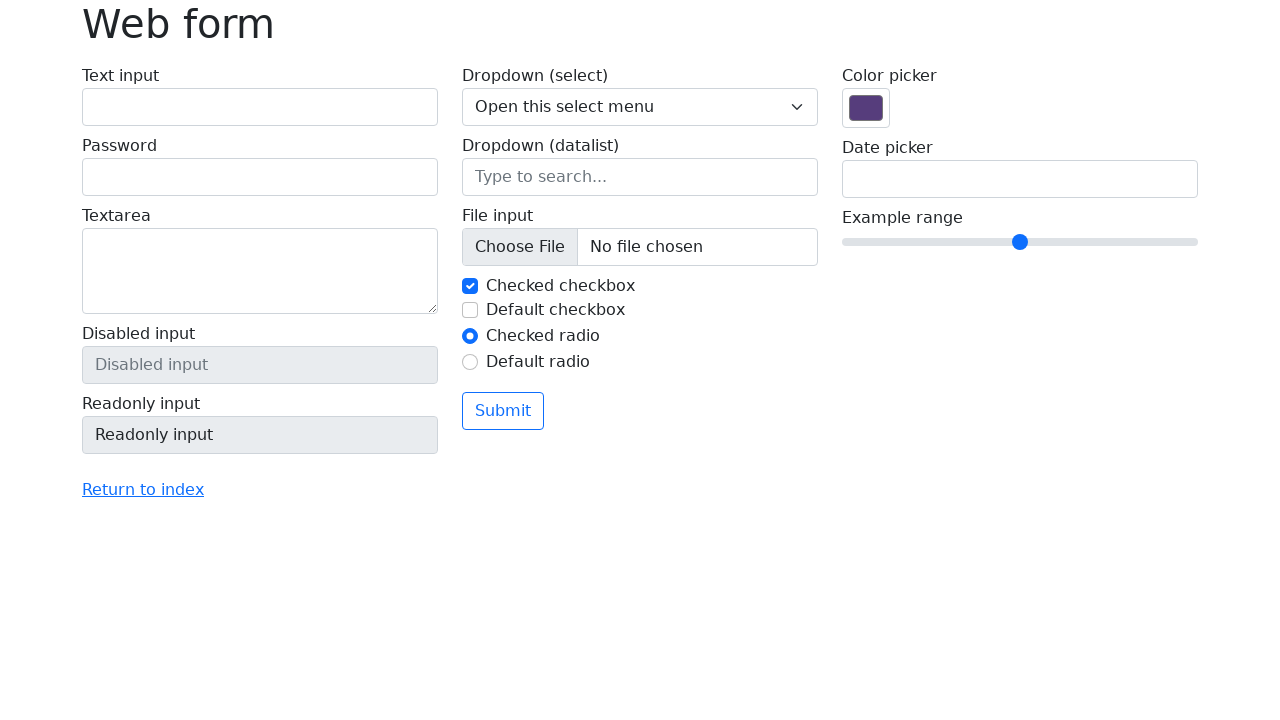

Clicked on readonly input field at (260, 435) on input[name='my-readonly']
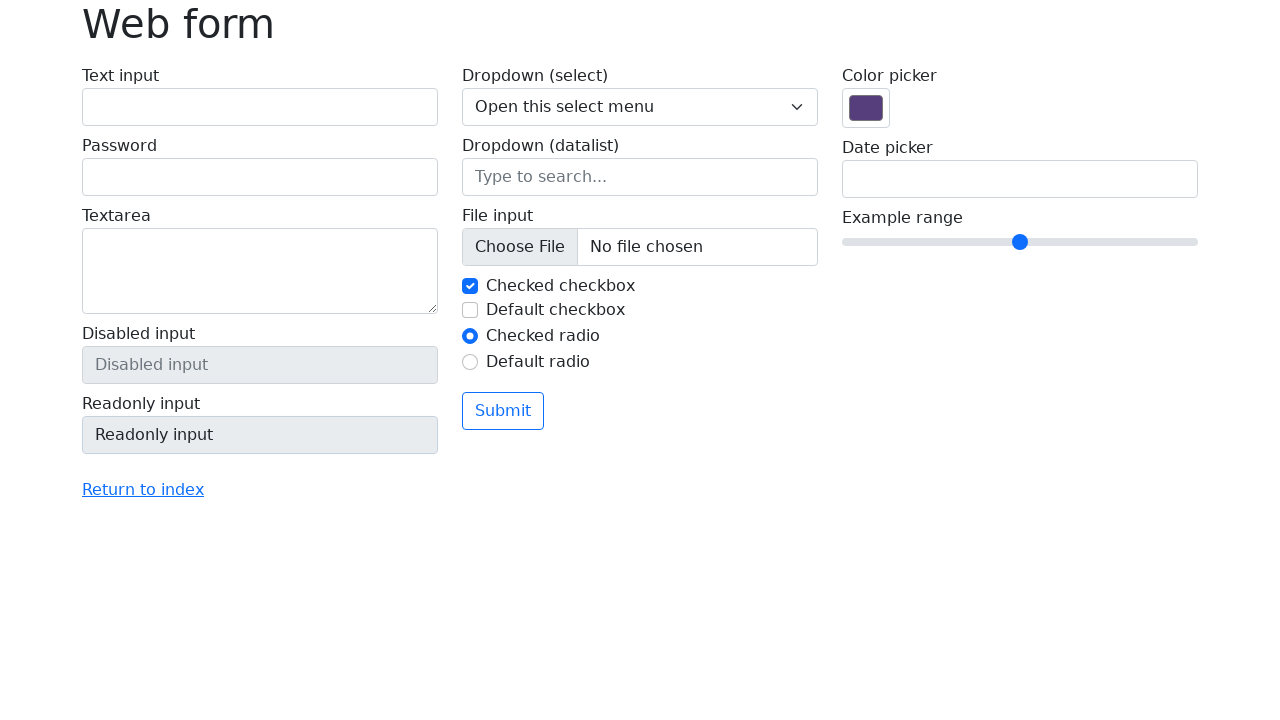

Readonly input field element is present
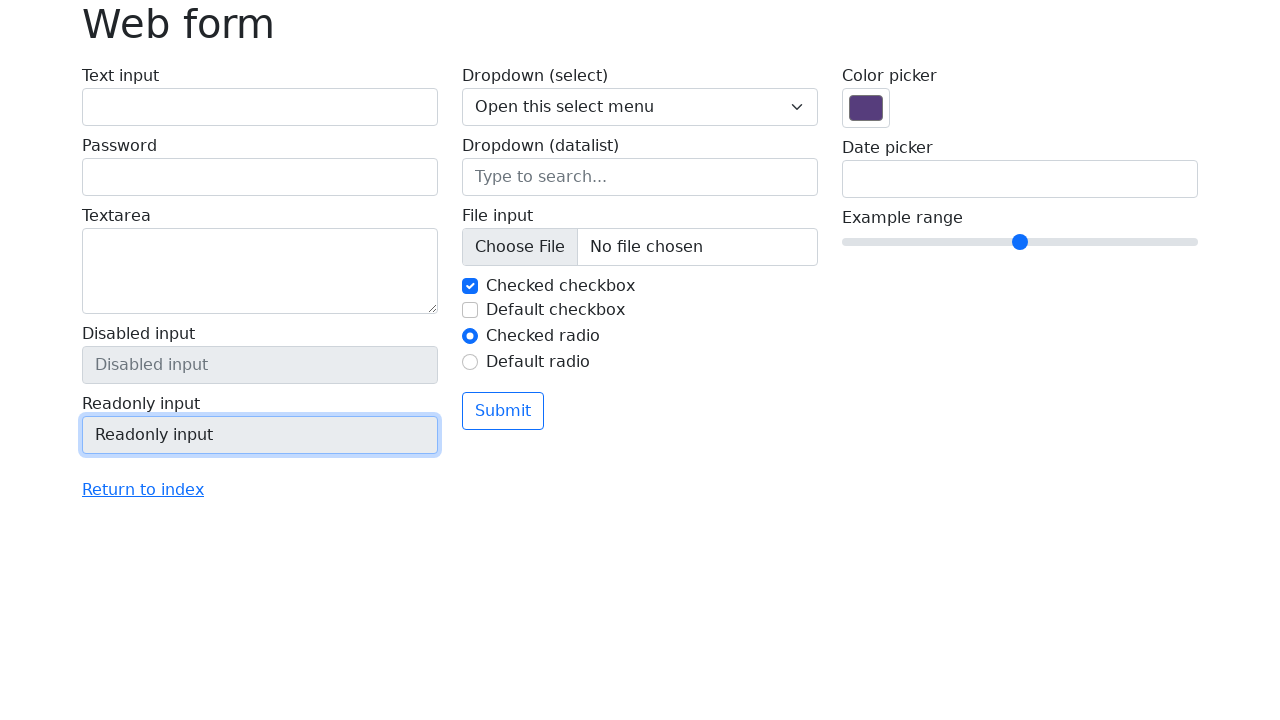

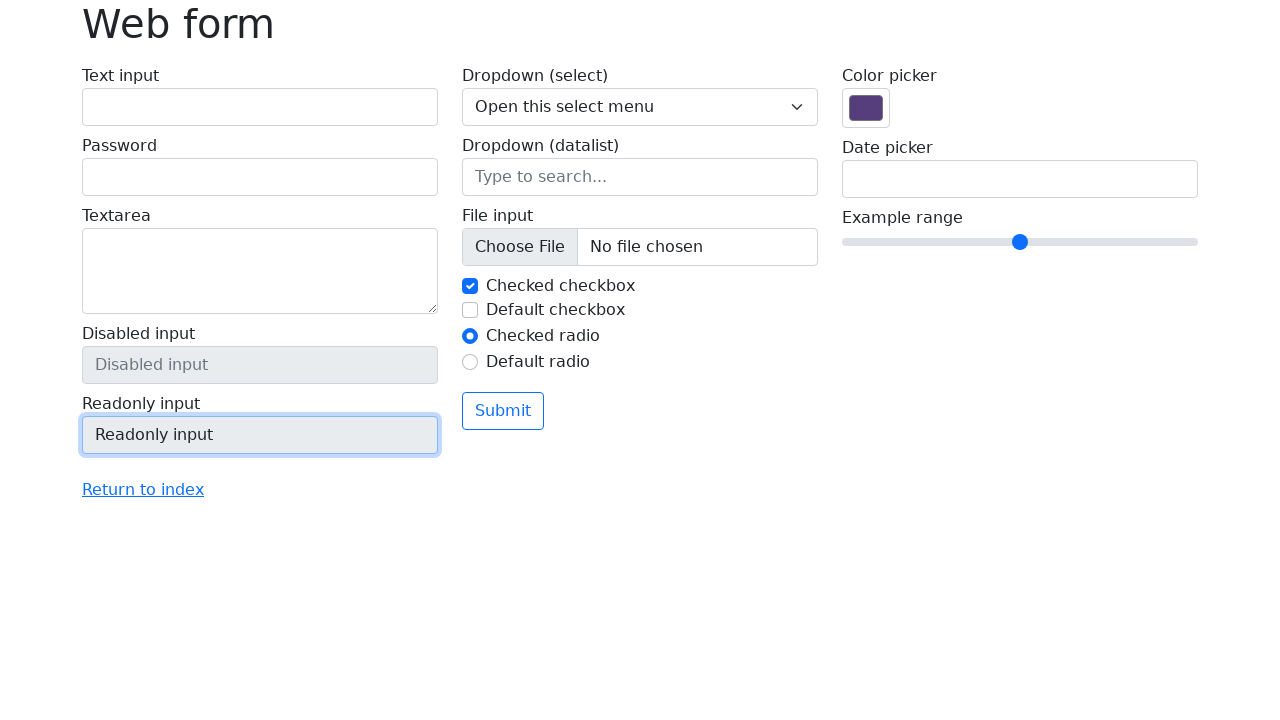